Checks film stock availability on Analog Wonderland website by verifying if the add to cart button is available

Starting URL: https://analoguewonderland.co.uk/products/fuji-velvia-film-120-colour-iso-100-5-pack?variant=32208694902844

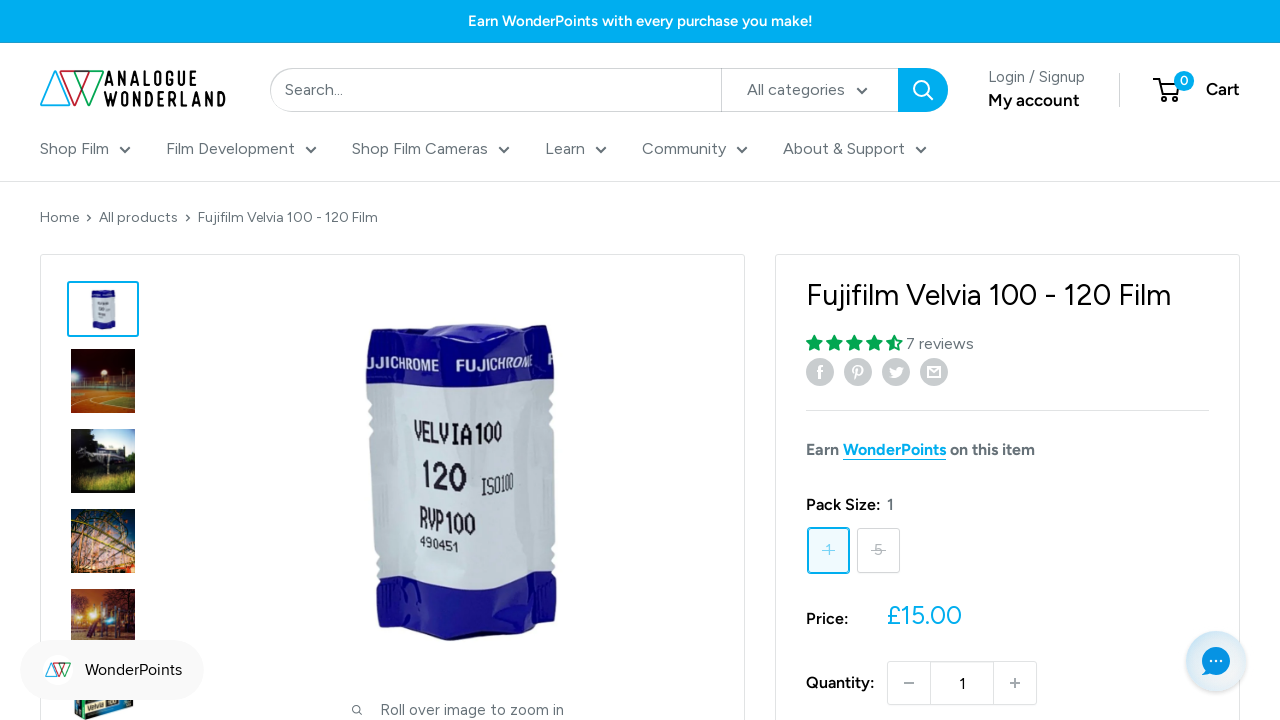

Starting on initial product page for Velvia 100 - Single Roll - 120
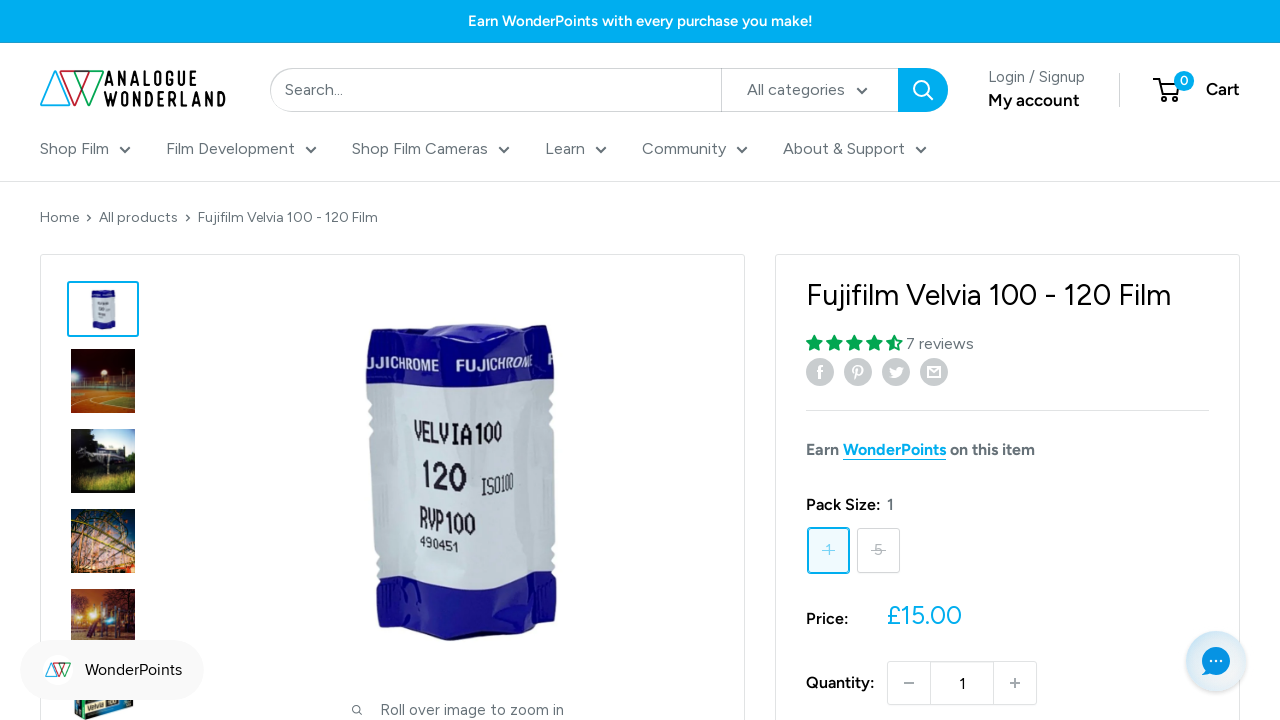

Located add to cart button for Velvia 100 - Single Roll - 120
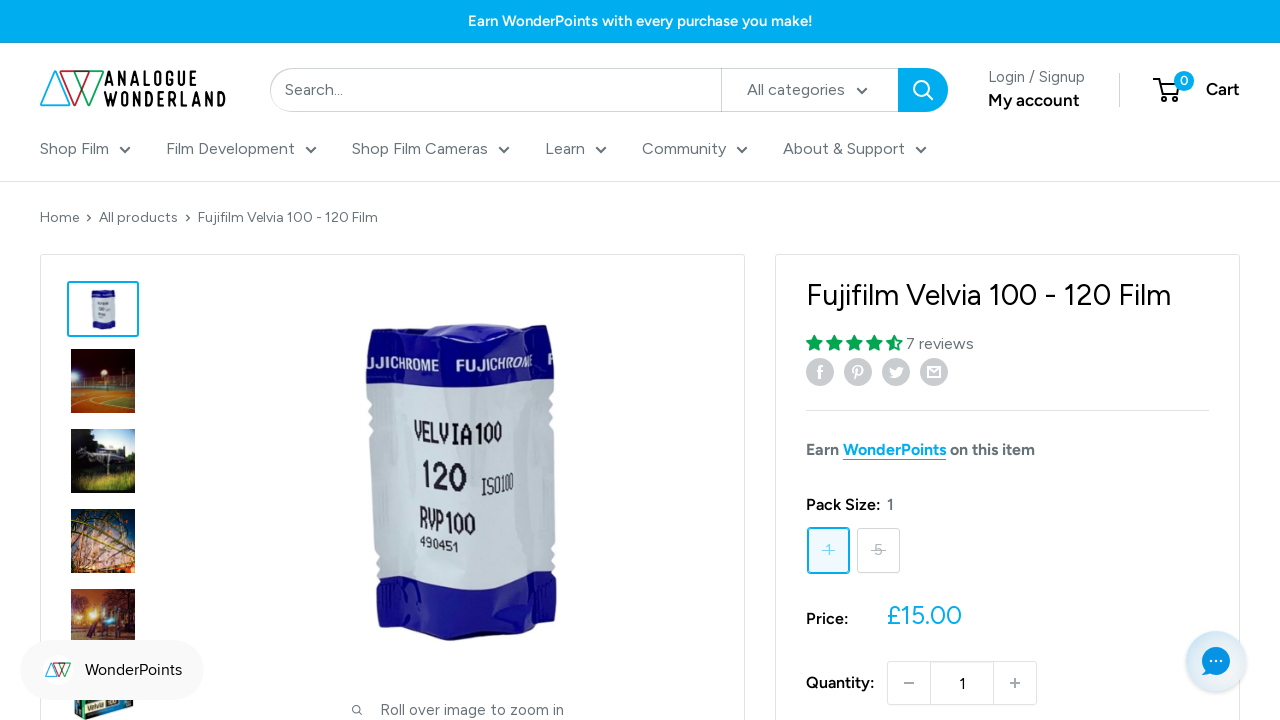

Retrieved button text for Velvia 100 - Single Roll - 120: 'Sold out'
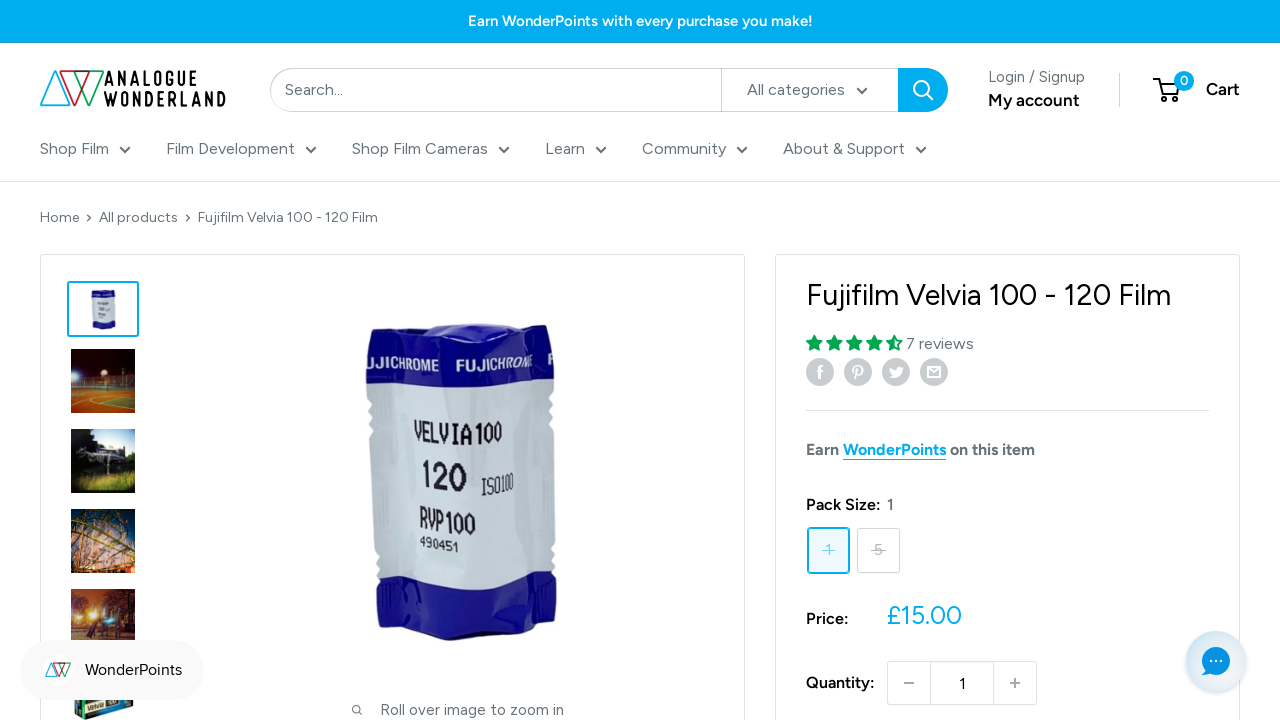

Navigated to Analog Wonderland product page for Velvia 100 - 5 Pack - 120
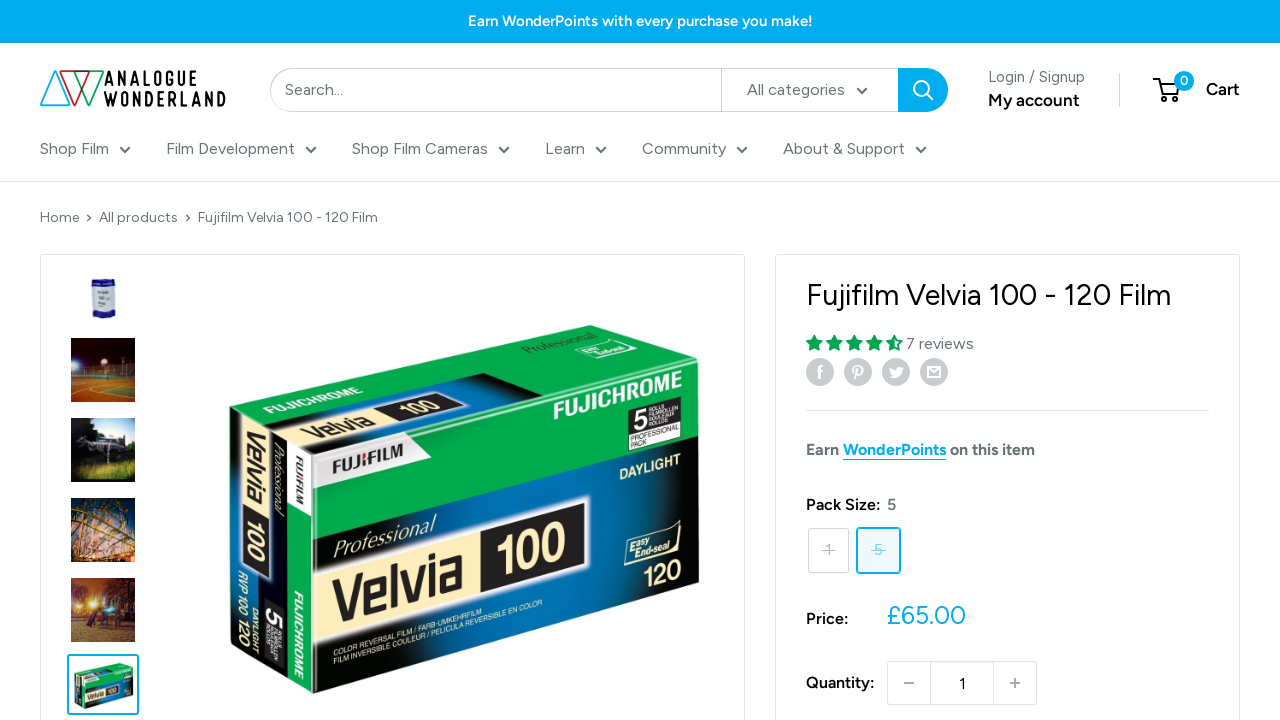

Located add to cart button for Velvia 100 - 5 Pack - 120
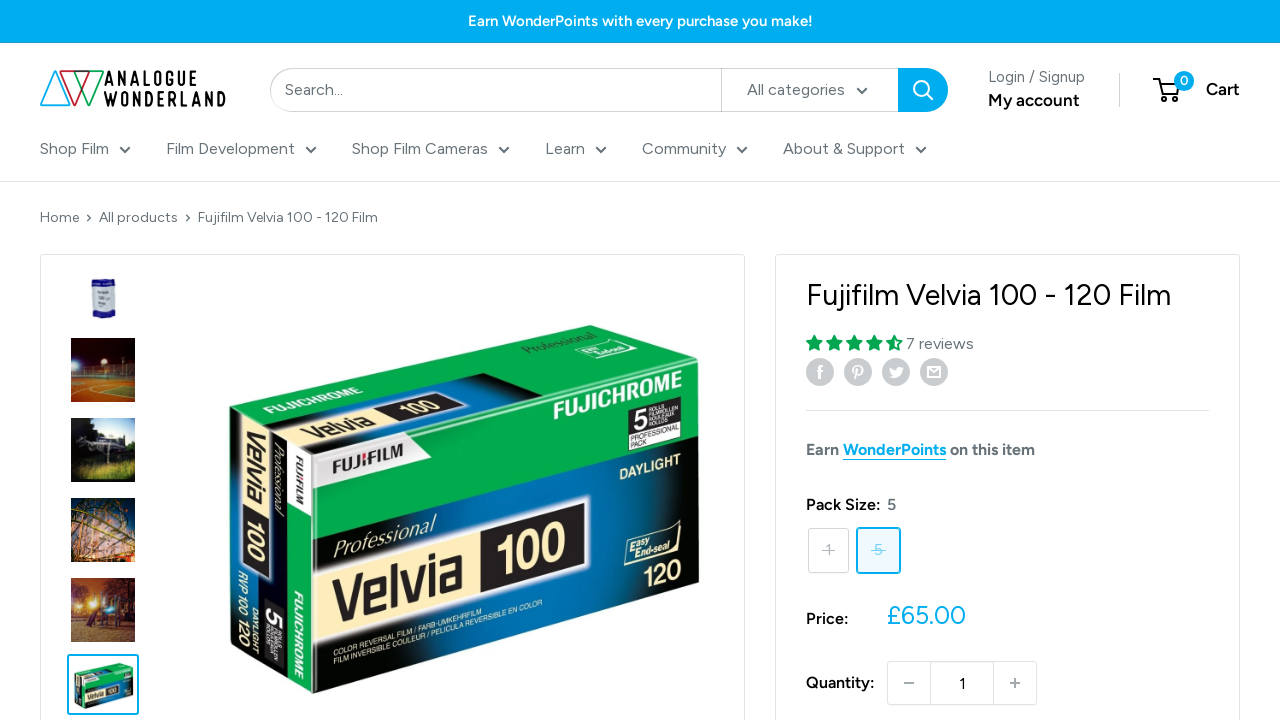

Retrieved button text for Velvia 100 - 5 Pack - 120: 'Sold out'
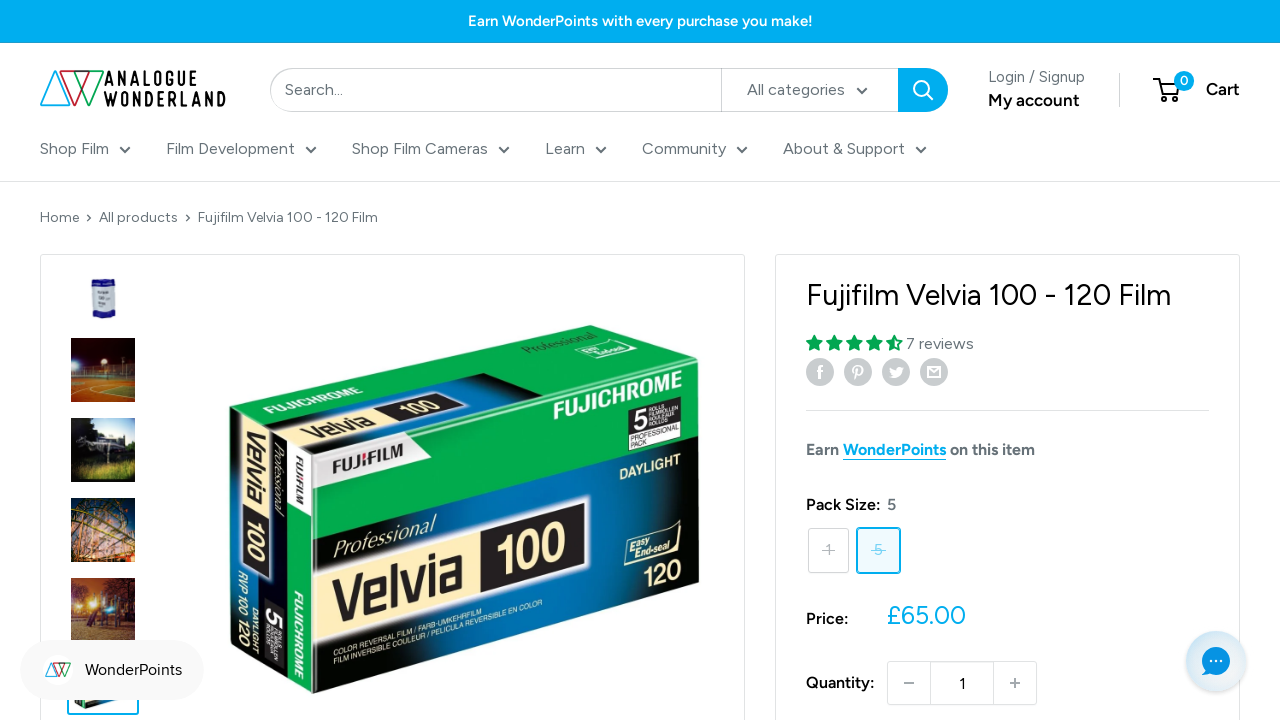

Navigated to Analog Wonderland product page for Velvia 100F - Single Roll - 120
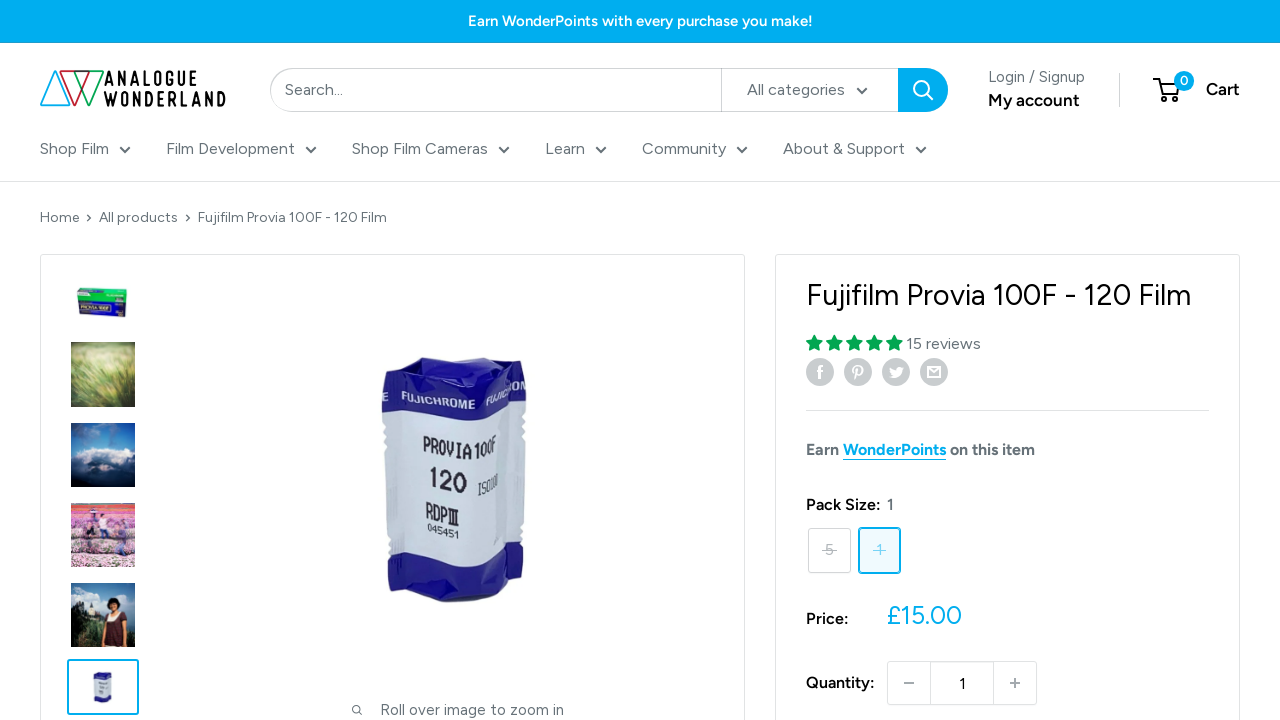

Located add to cart button for Velvia 100F - Single Roll - 120
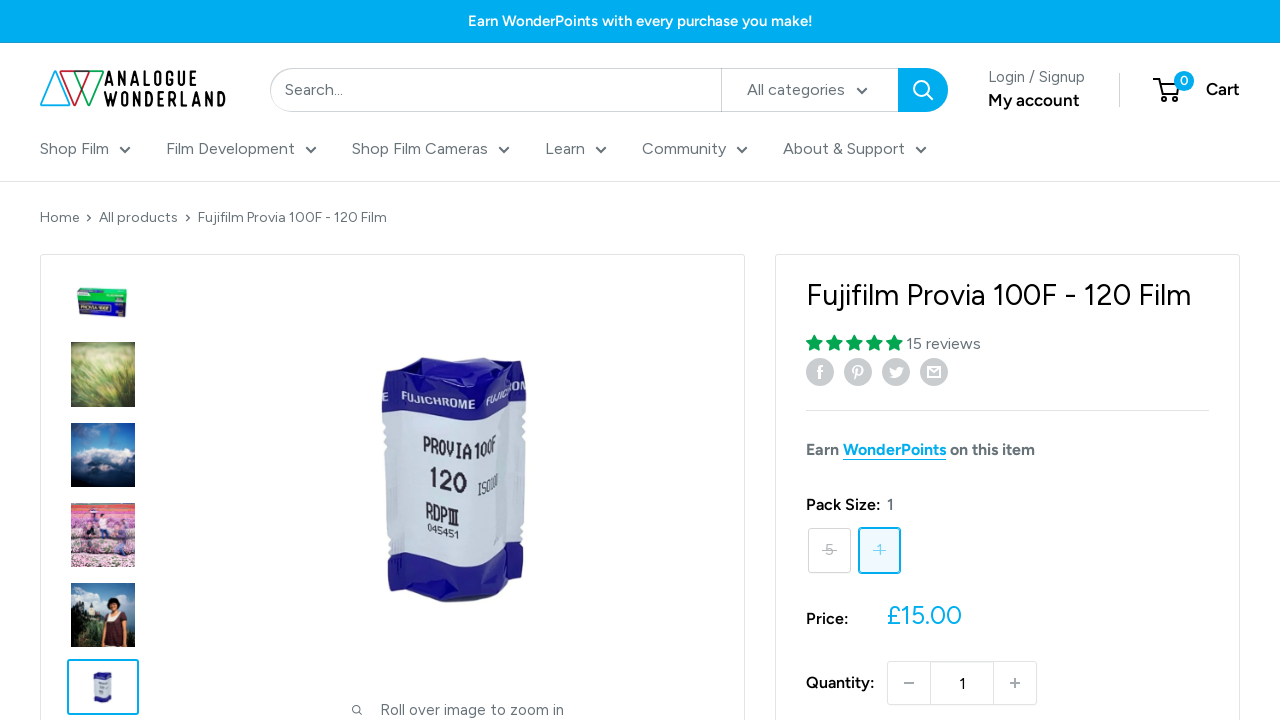

Retrieved button text for Velvia 100F - Single Roll - 120: 'Sold out'
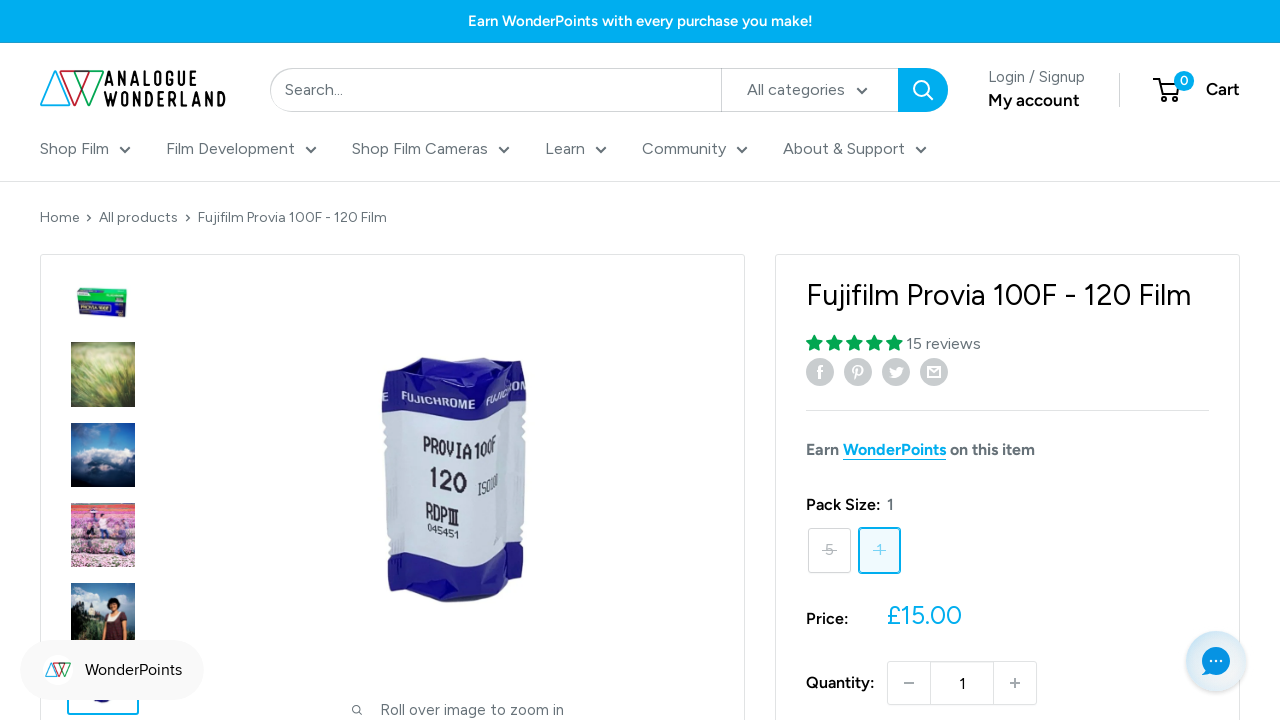

Navigated to Analog Wonderland product page for Velvia 100F - 5 Pack - 120
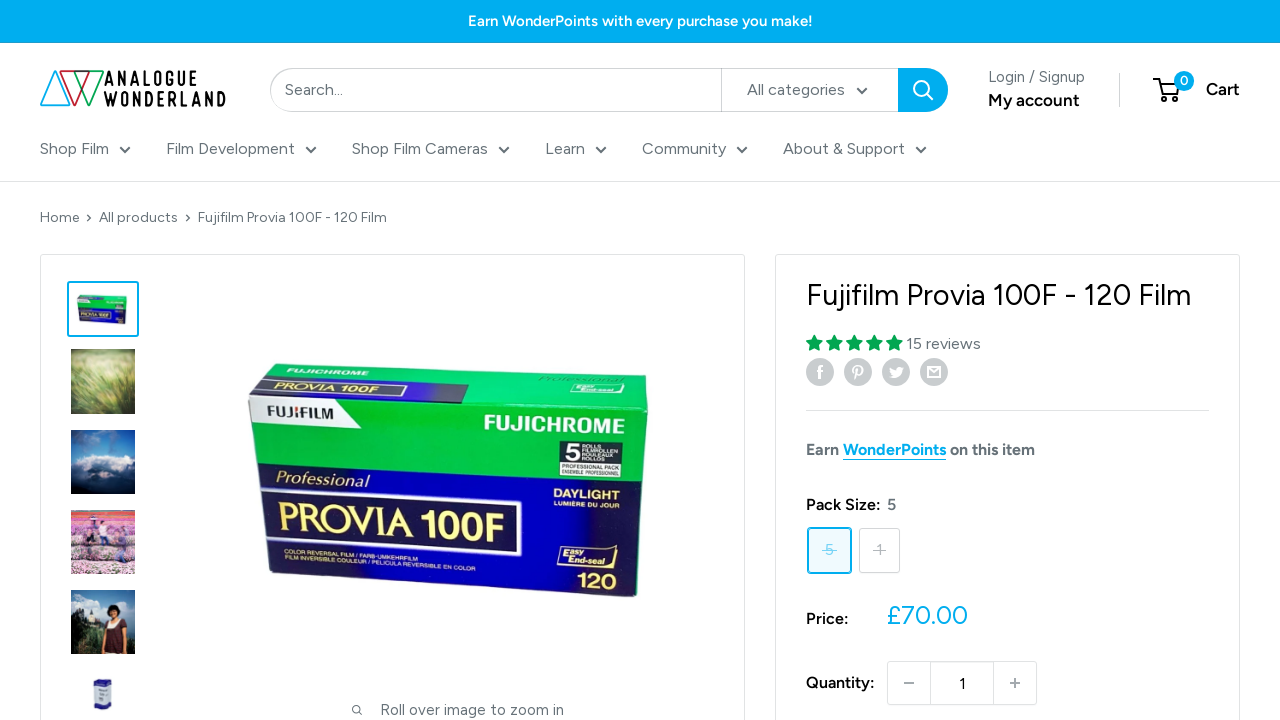

Located add to cart button for Velvia 100F - 5 Pack - 120
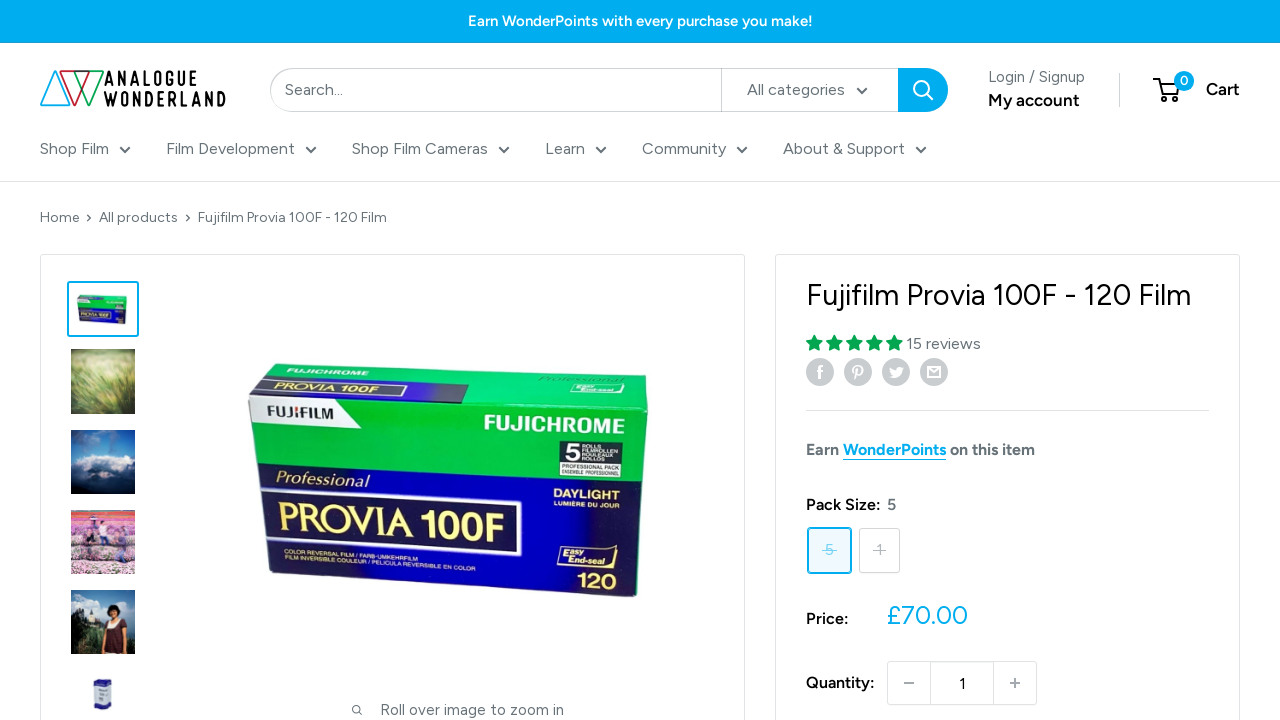

Retrieved button text for Velvia 100F - 5 Pack - 120: 'Sold out'
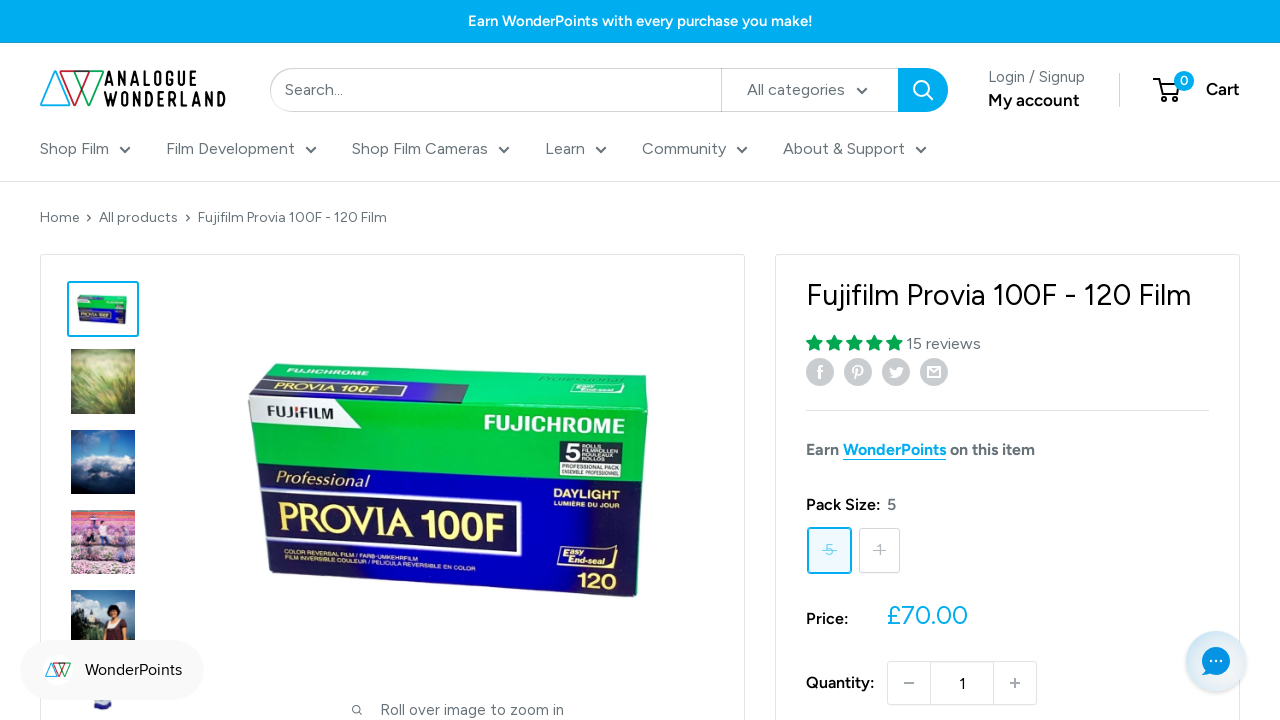

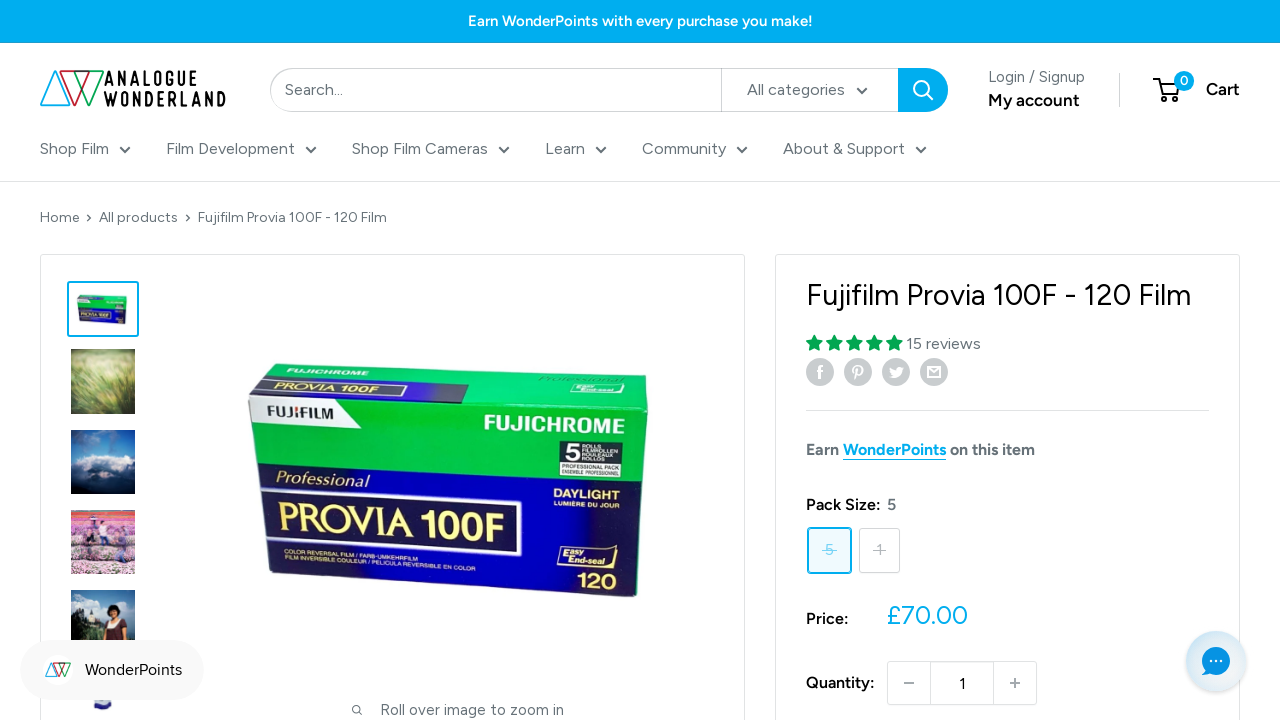